Tests drag and drop functionality by dragging column A to column B and verifying the elements swap positions, then performing the reverse drag operation.

Starting URL: https://the-internet.herokuapp.com/

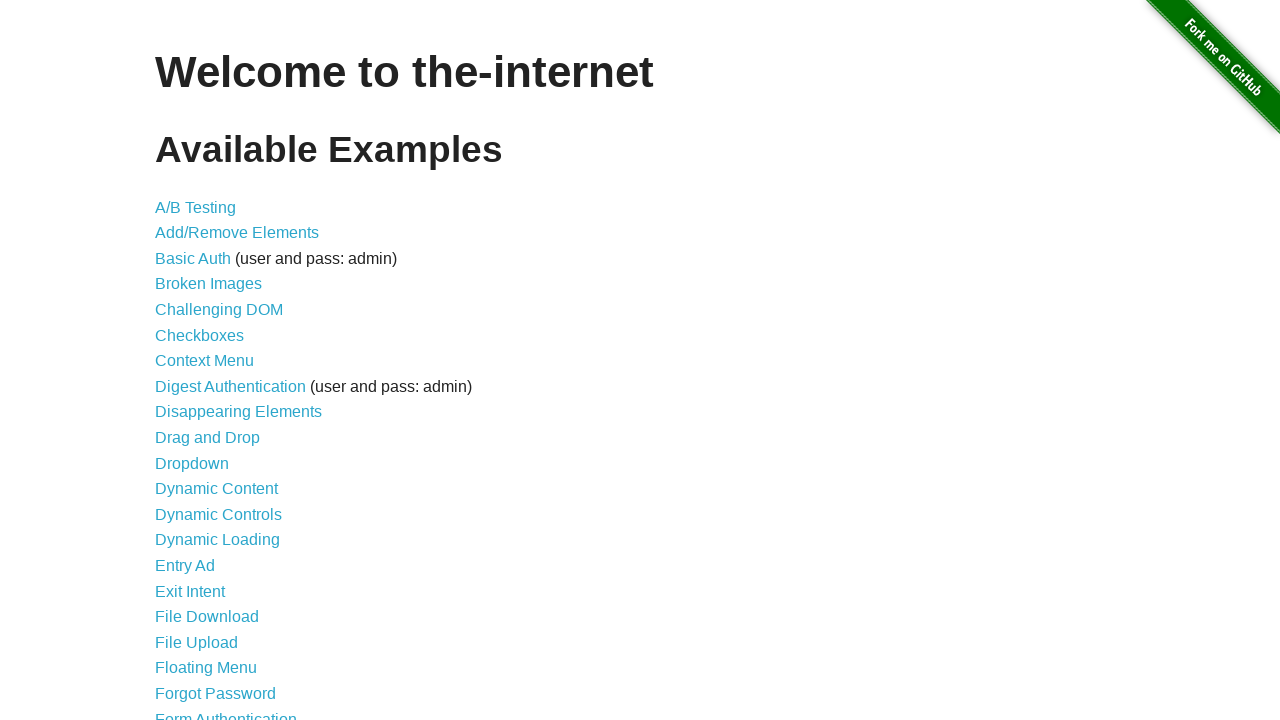

Clicked on 'Drag and Drop' link at (208, 438) on a:text('Drag and Drop')
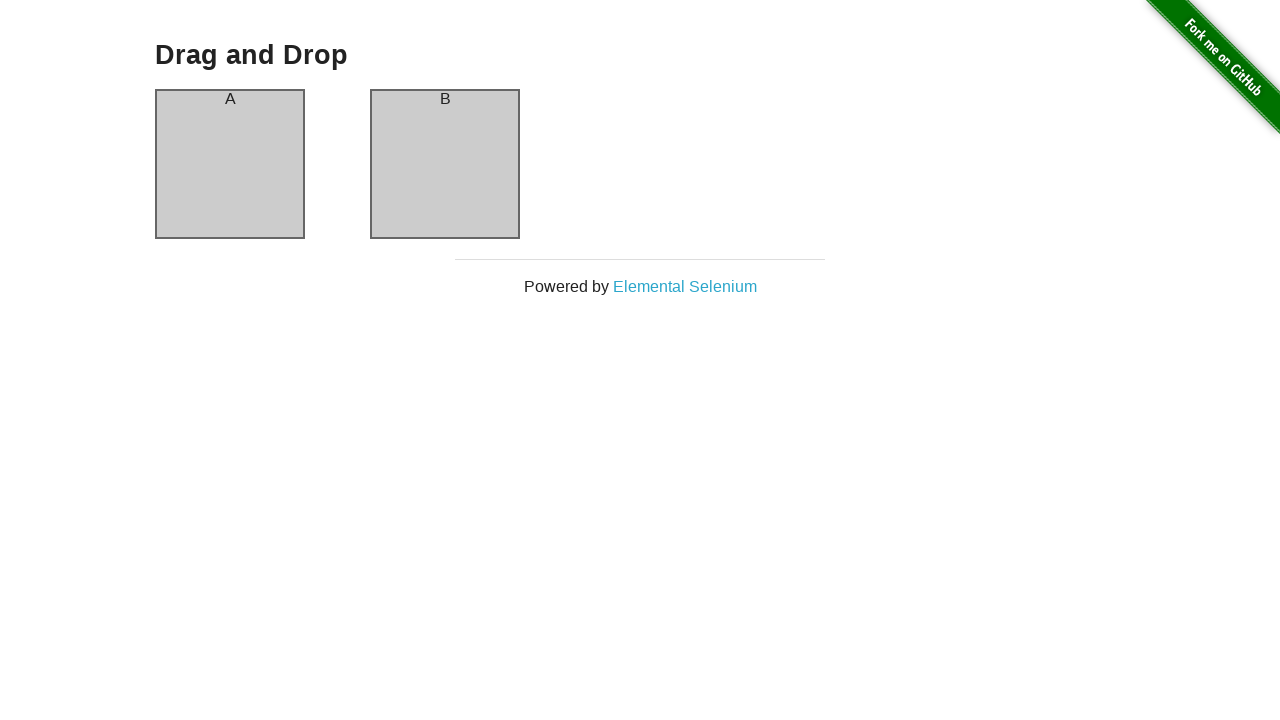

Drag and Drop page loaded successfully
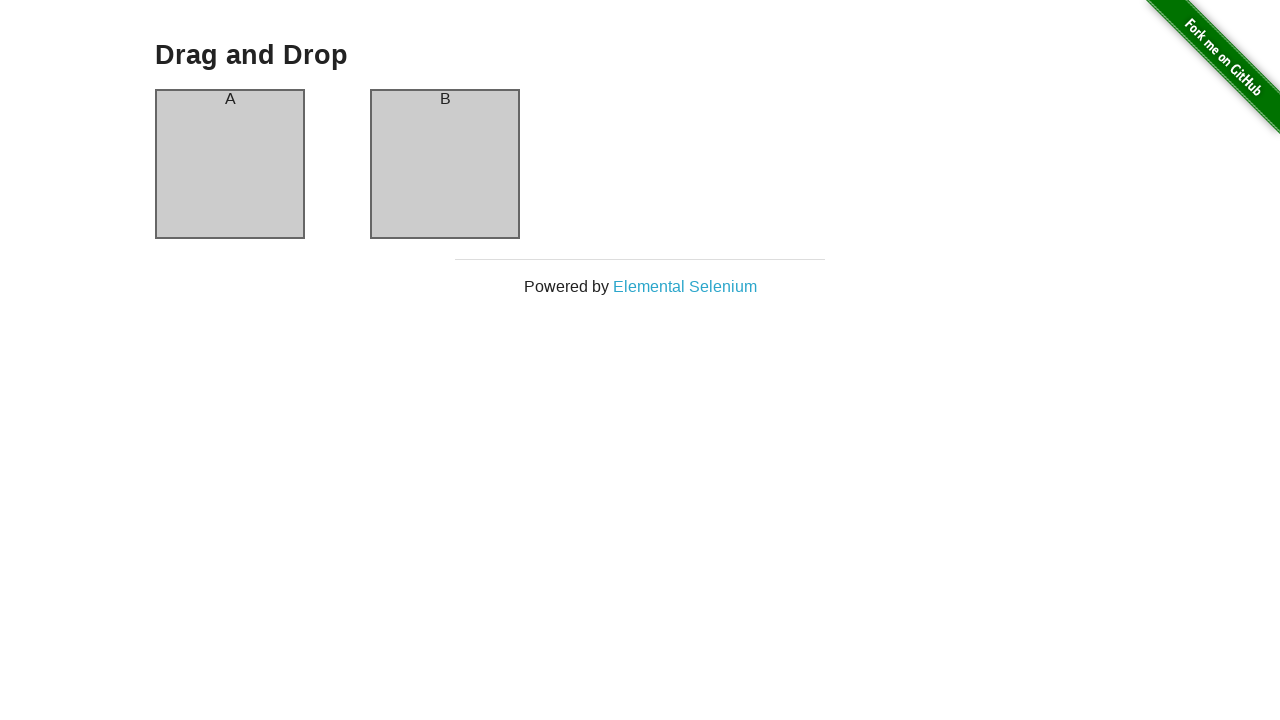

Located source element (Column A)
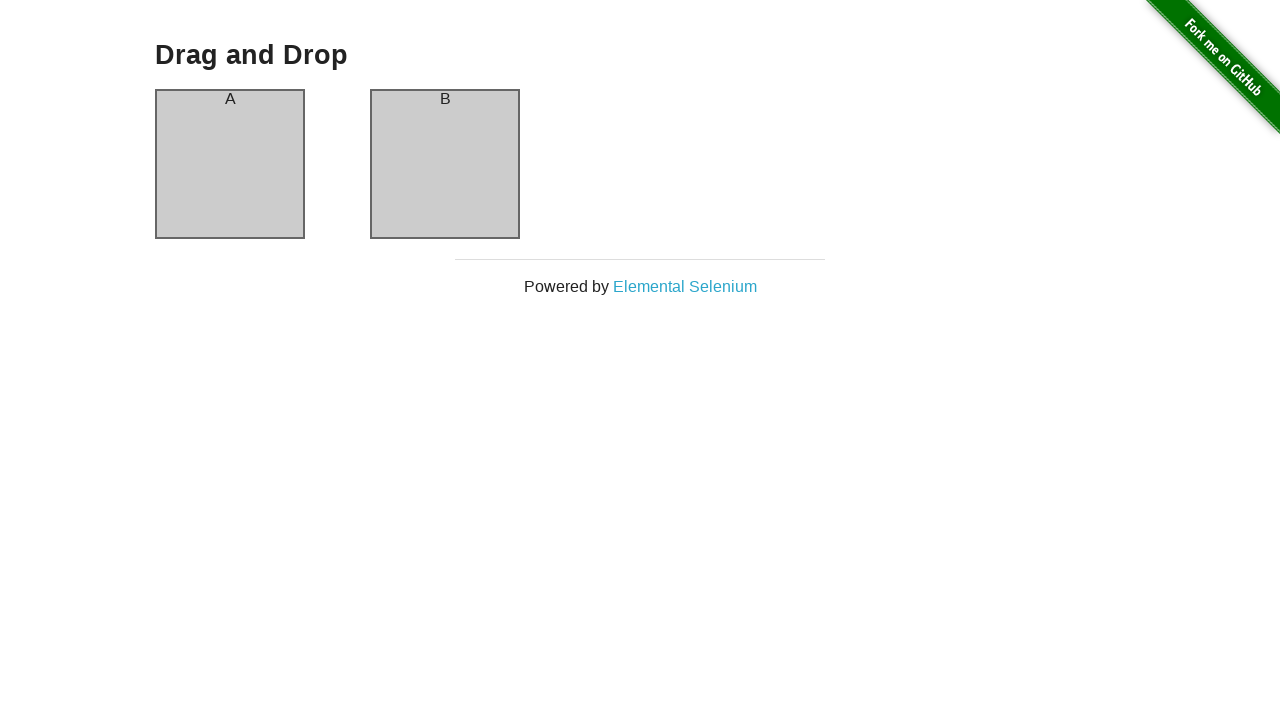

Located target element (Column B)
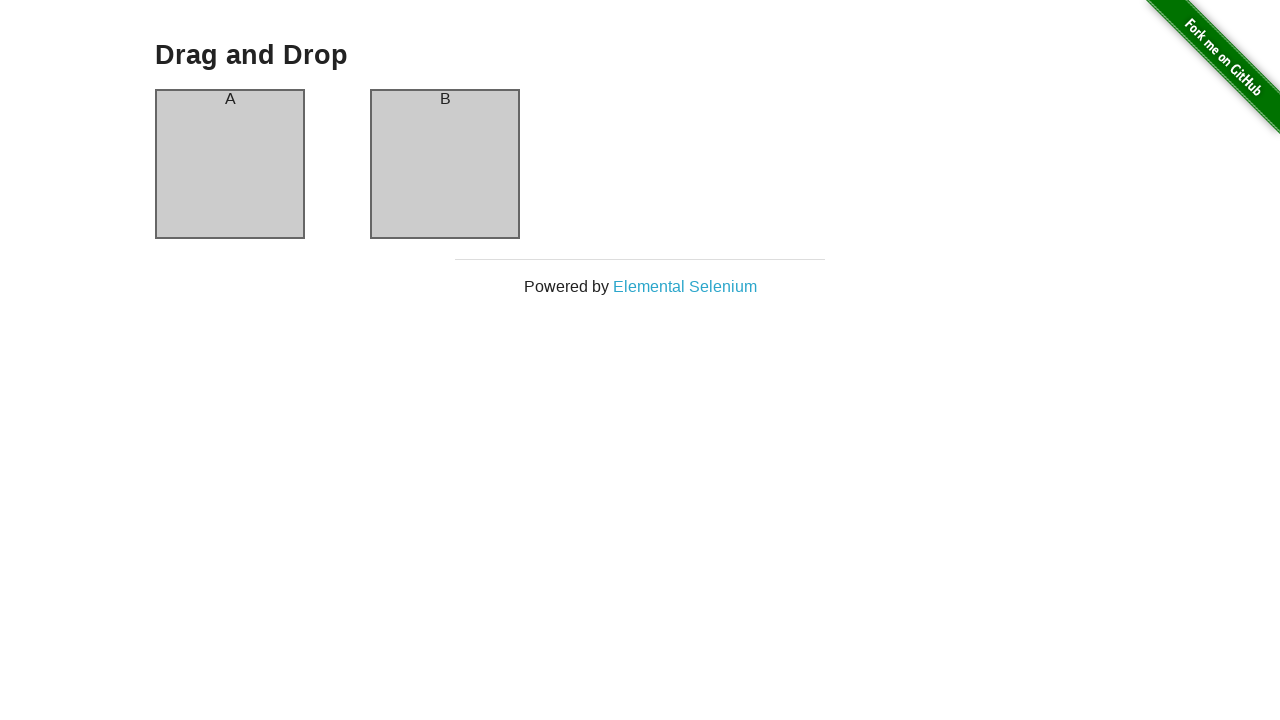

Dragged Column A to Column B at (445, 164)
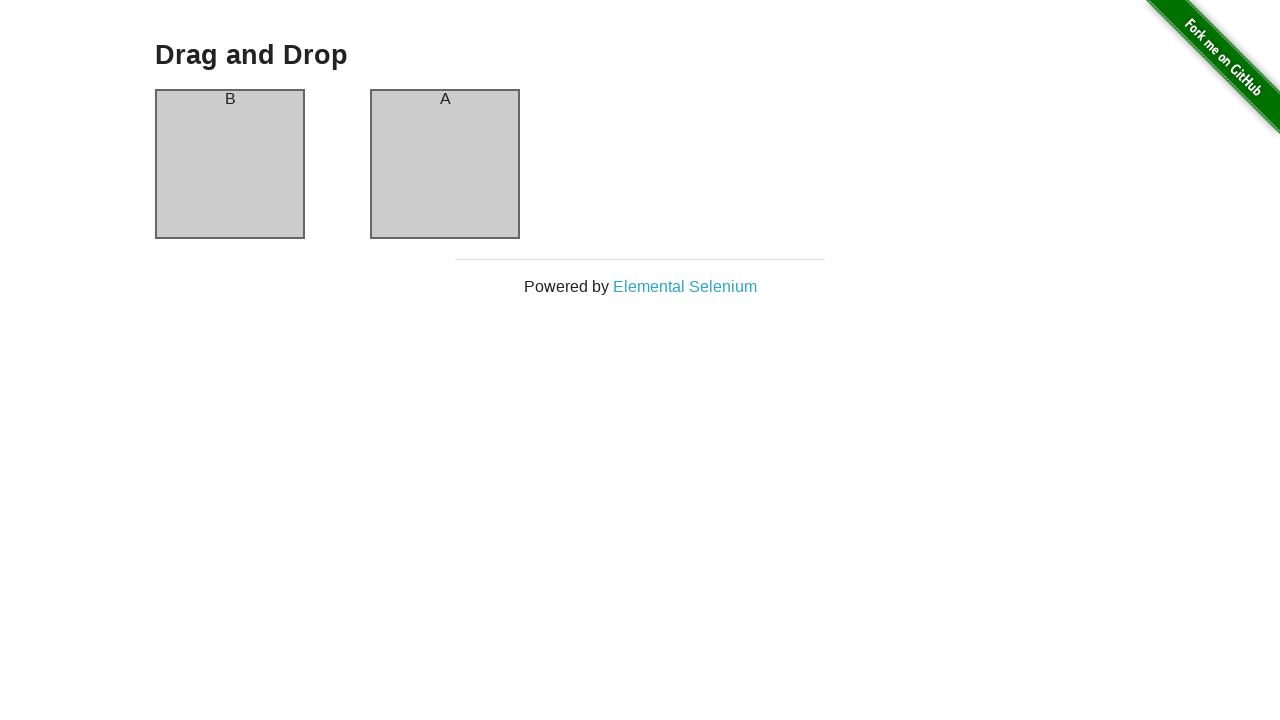

Waited for swap animation to complete
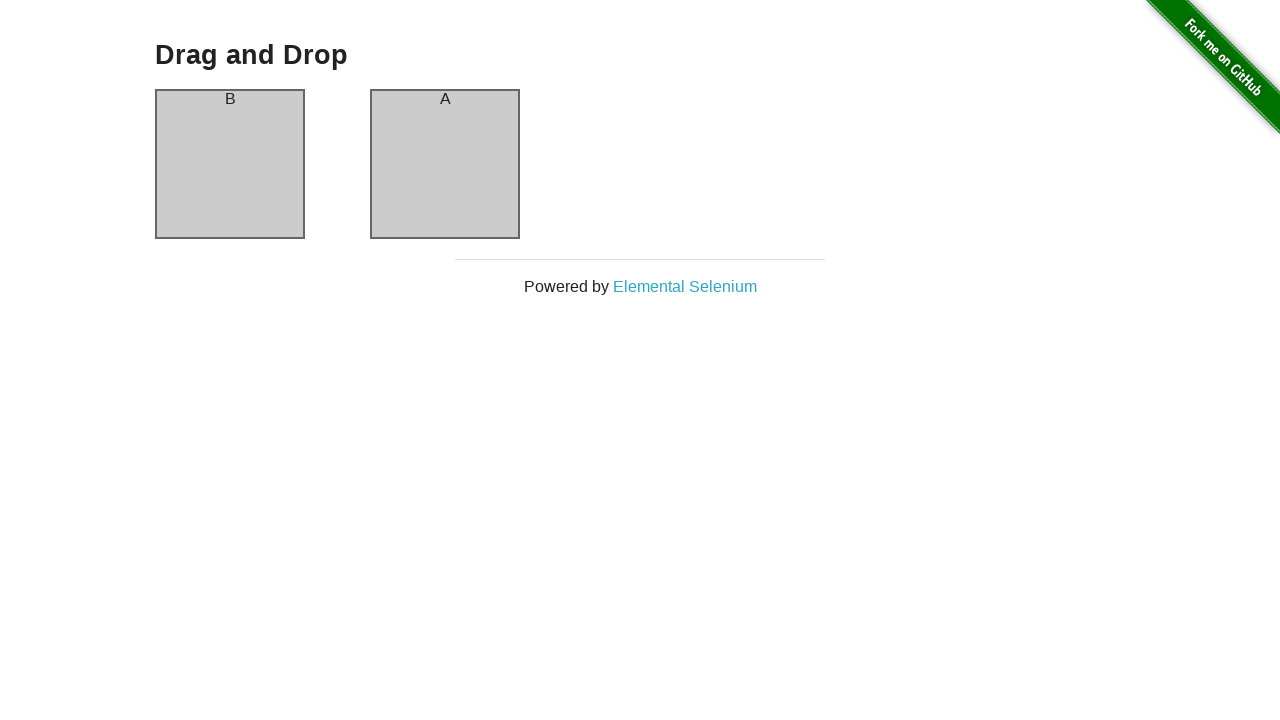

Dragged Column B back to Column A position at (230, 164)
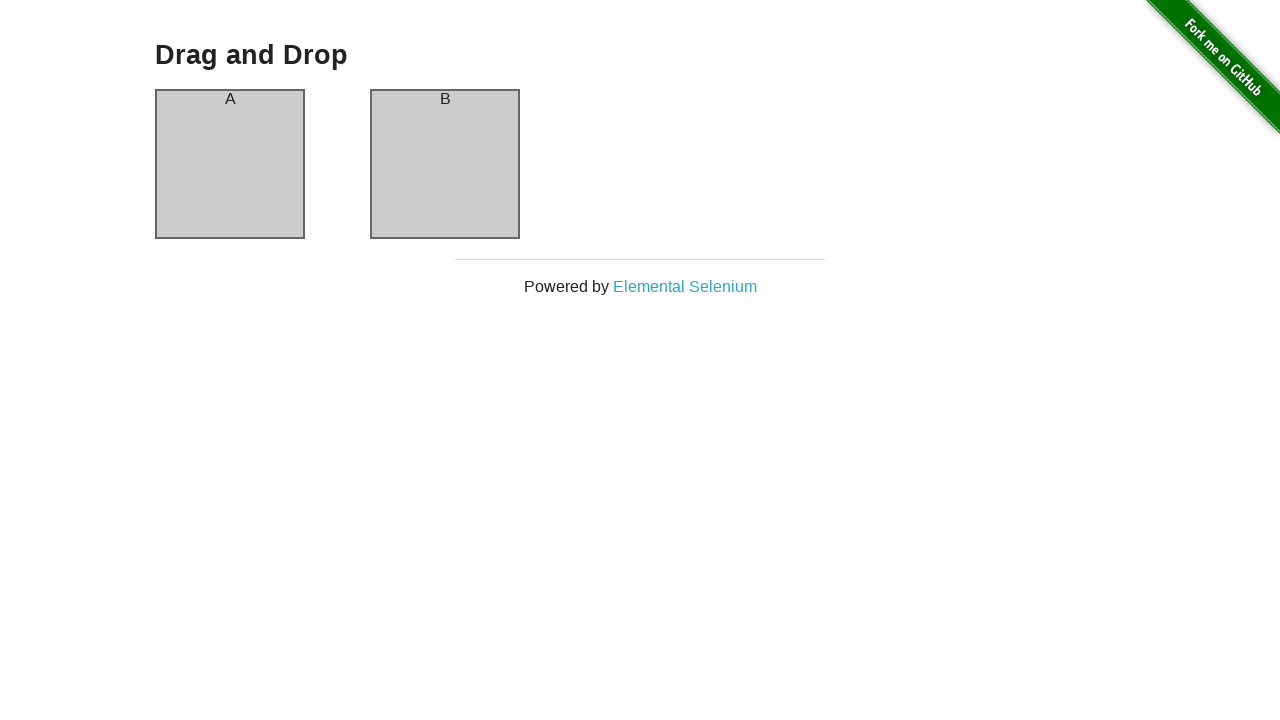

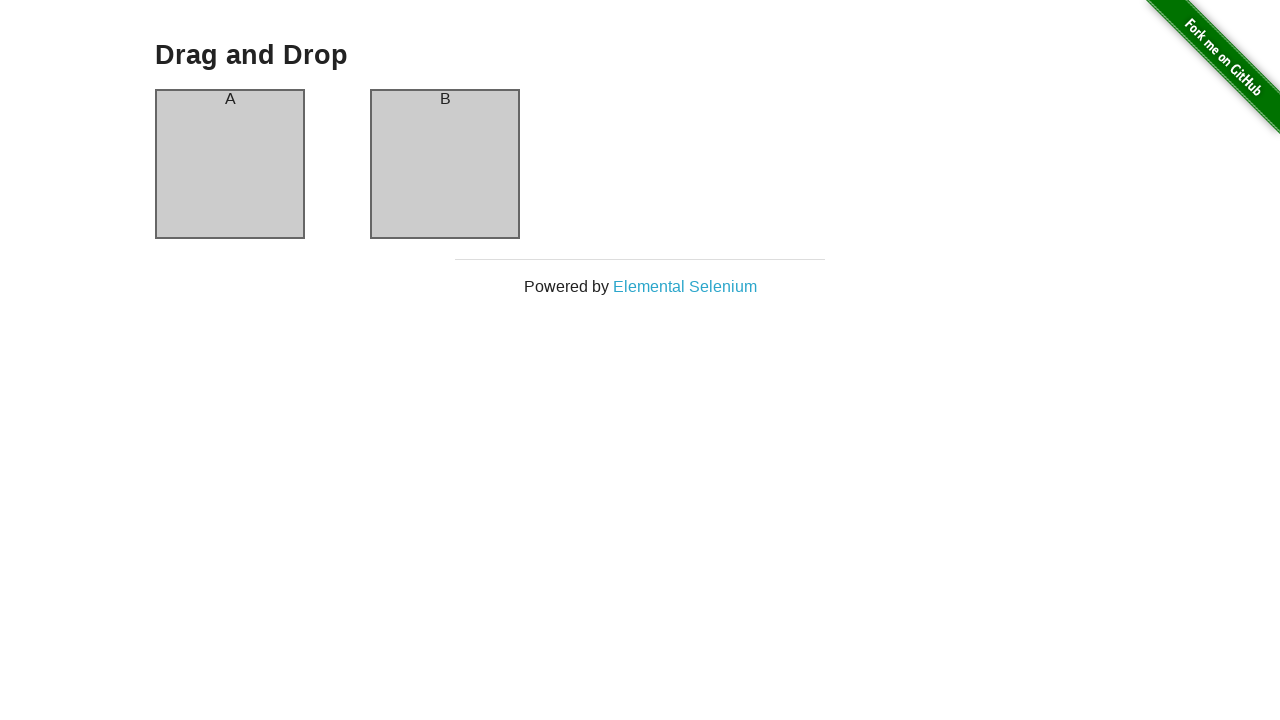